Tests product search functionality by searching for "dress" and verifying search results

Starting URL: https://www.automationexercise.com/

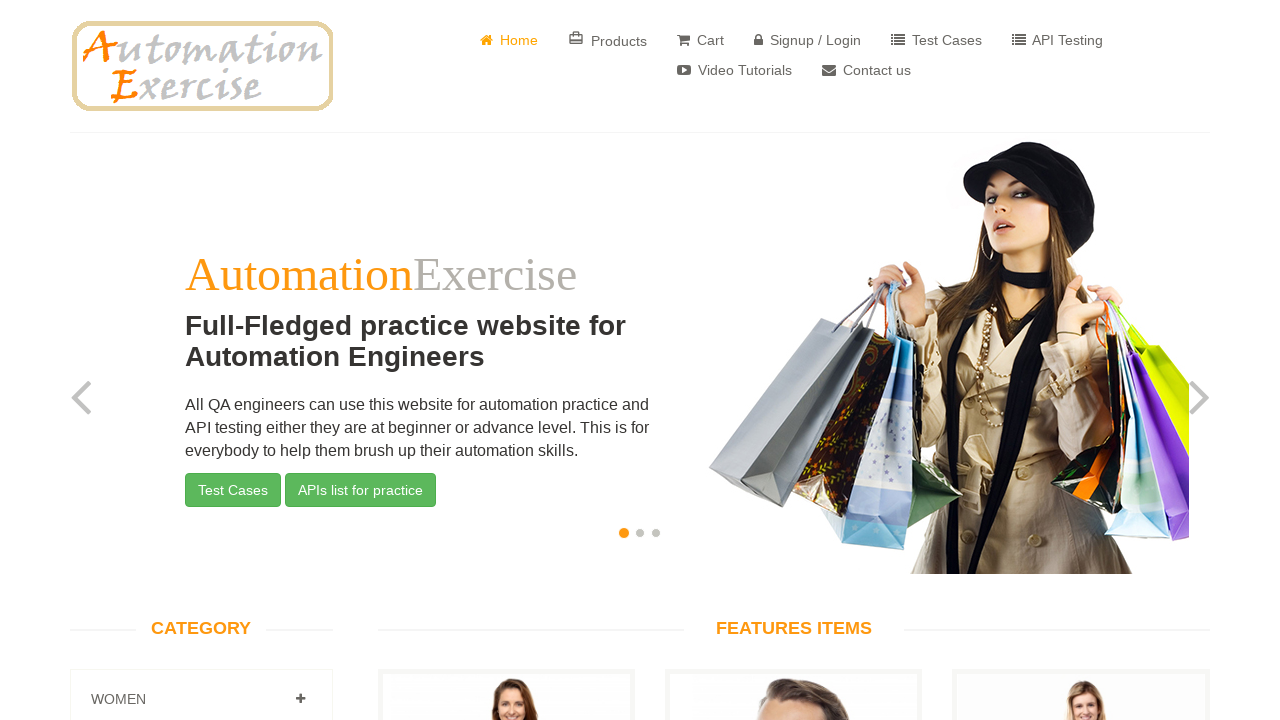

Clicked on Products link in navigation at (608, 40) on a:has-text('Products')
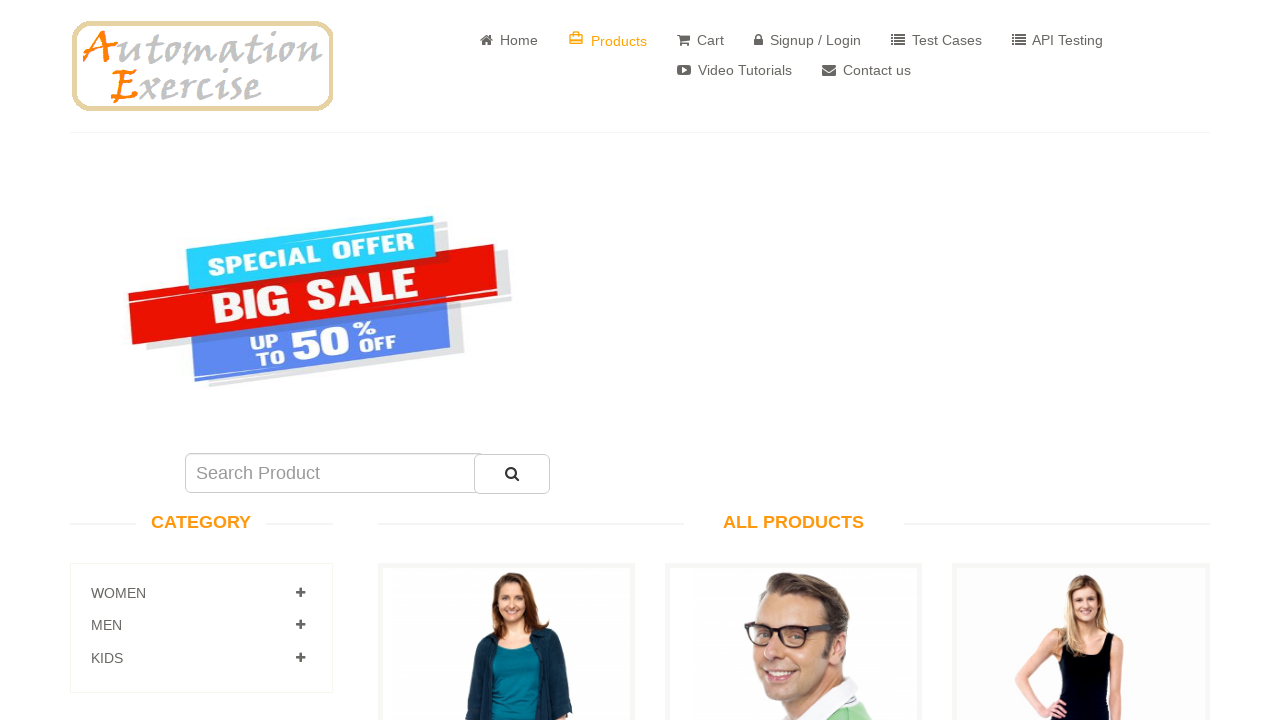

Entered 'dress' in search product field on #search_product
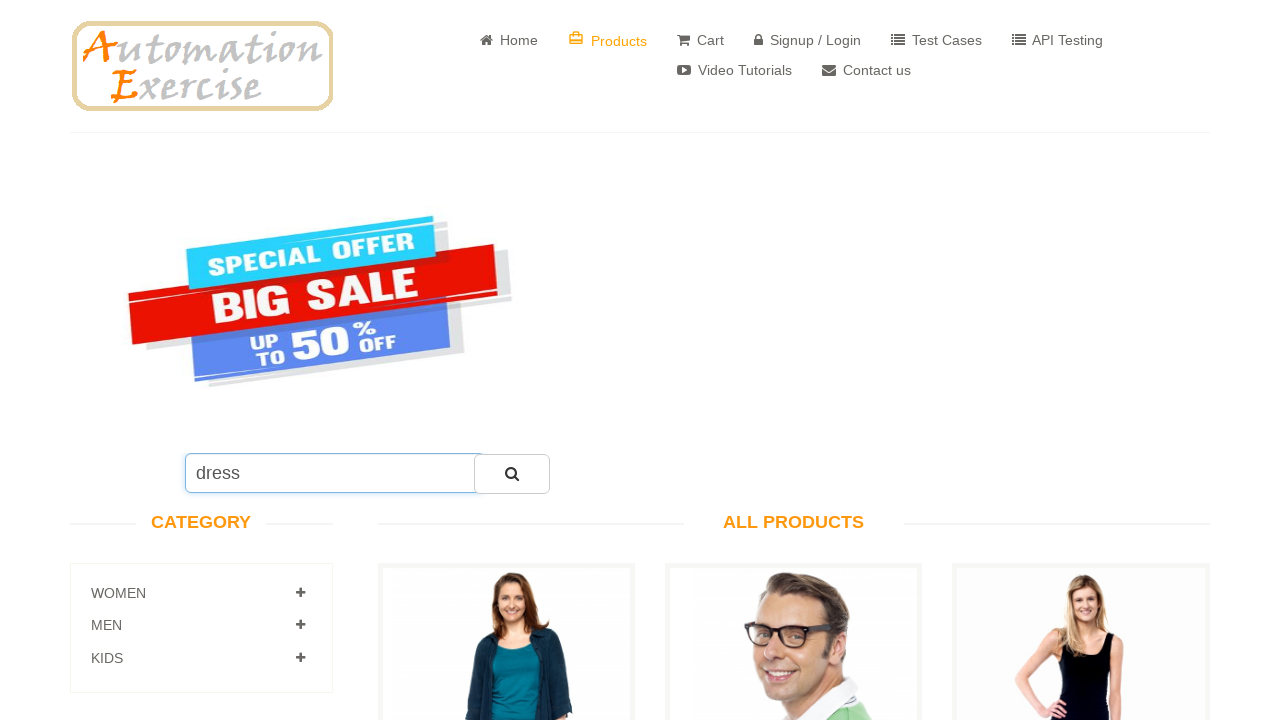

Clicked search button to perform search at (512, 474) on #submit_search
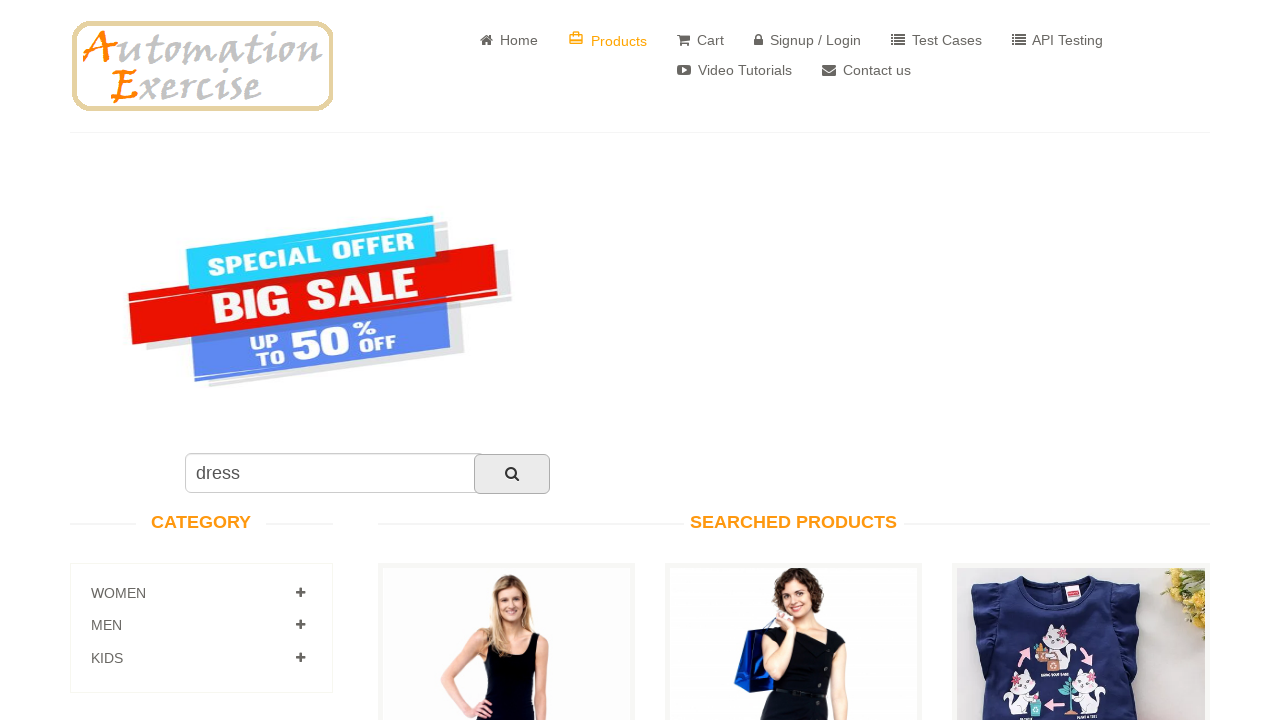

Search results page loaded with 'Searched Products' header
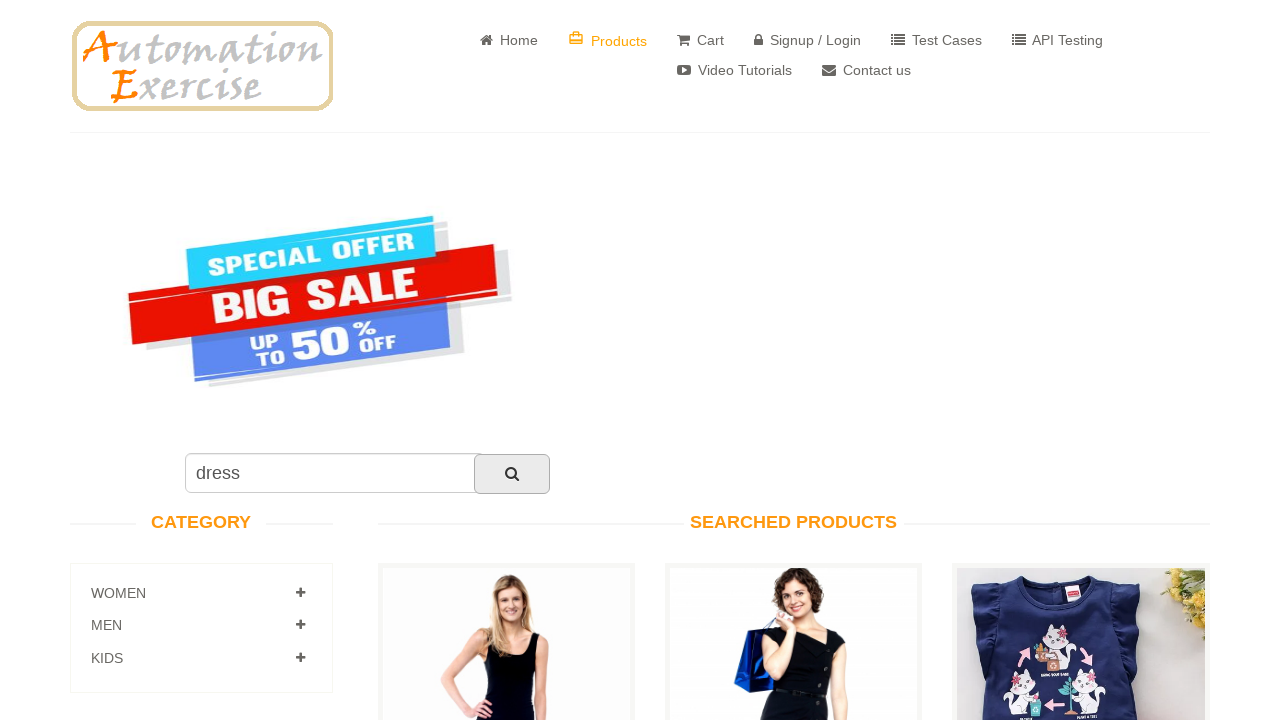

Clicked on first product in search results at (506, 361) on a[href*='/product_details']:first-of-type
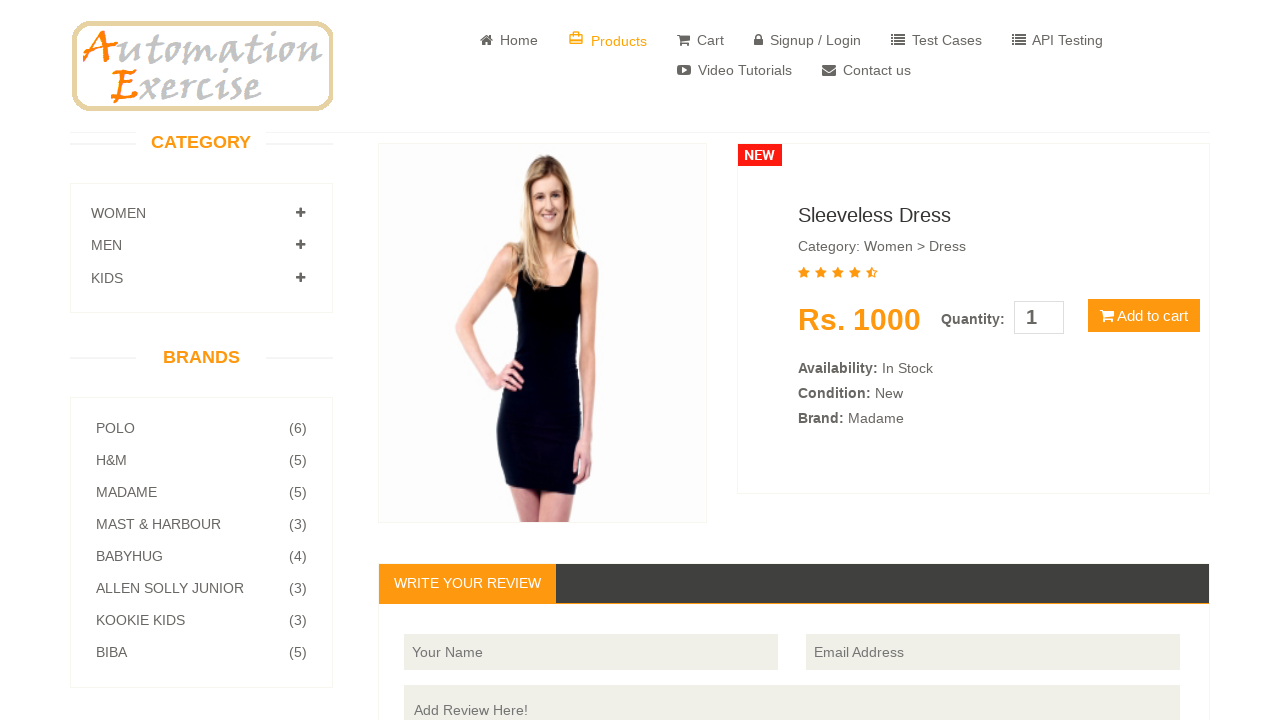

Retrieved product name: Sleeveless Dress
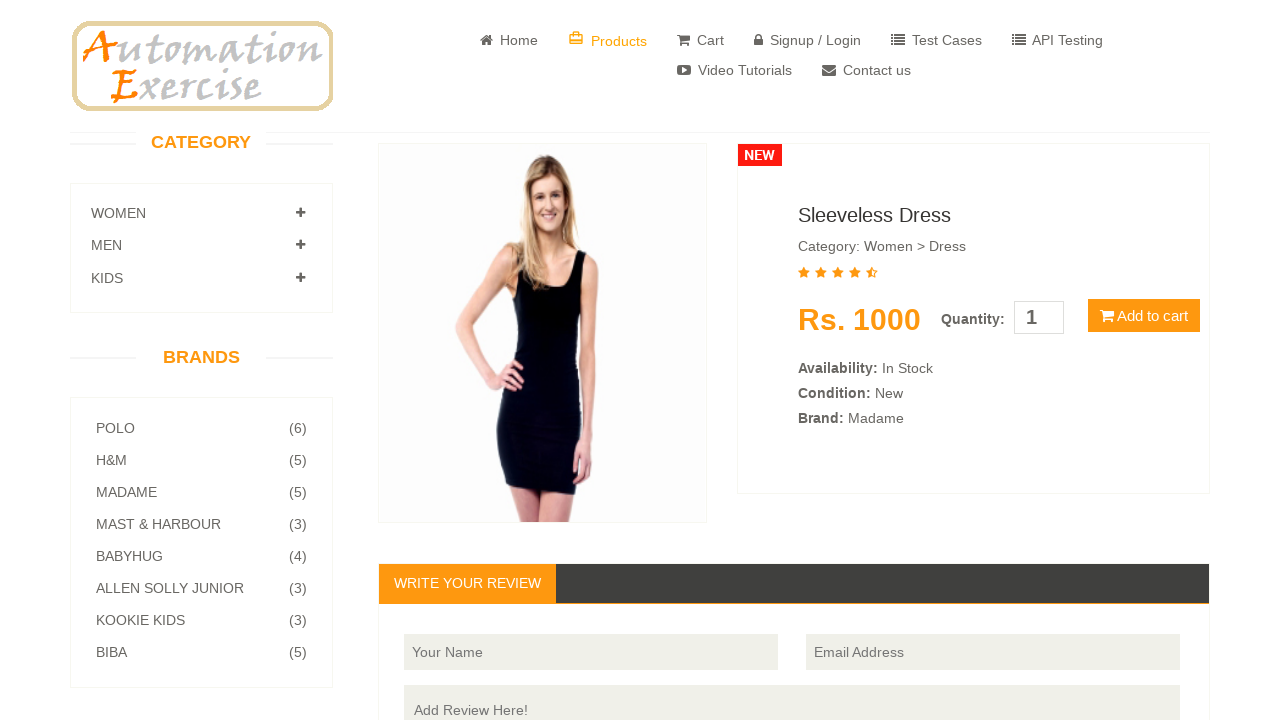

Verified product name contains 'dress' - assertion passed
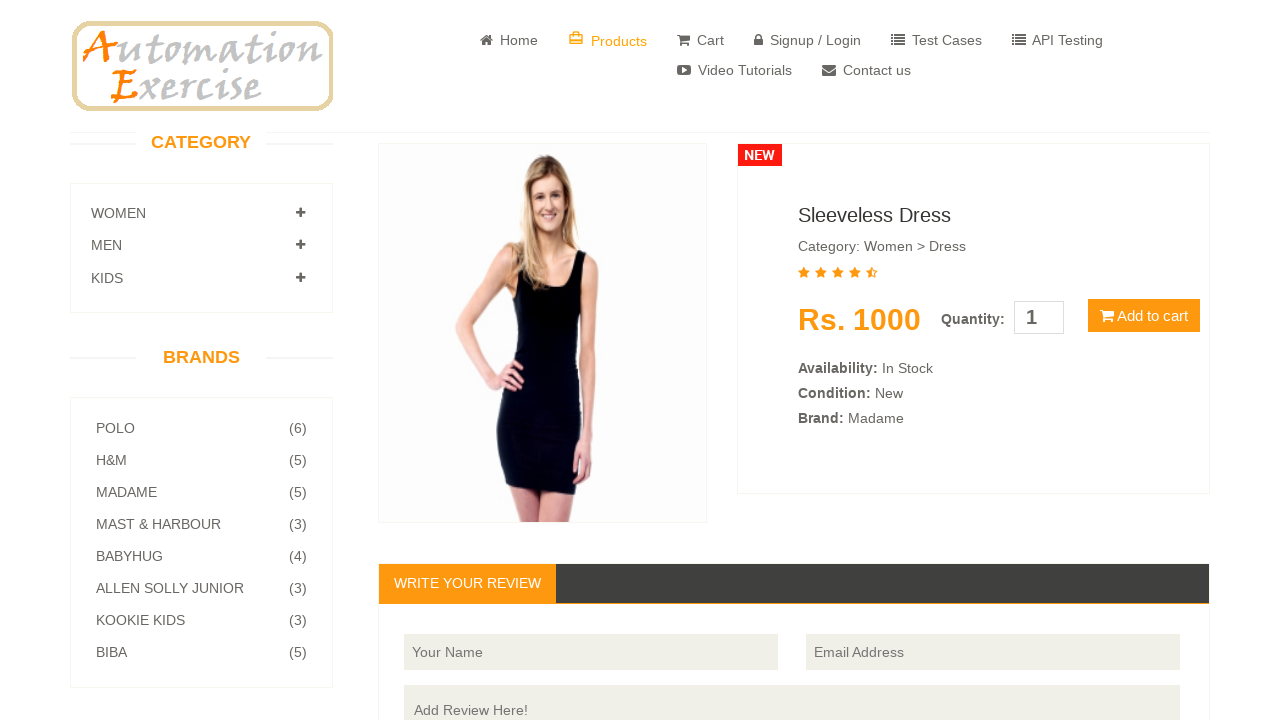

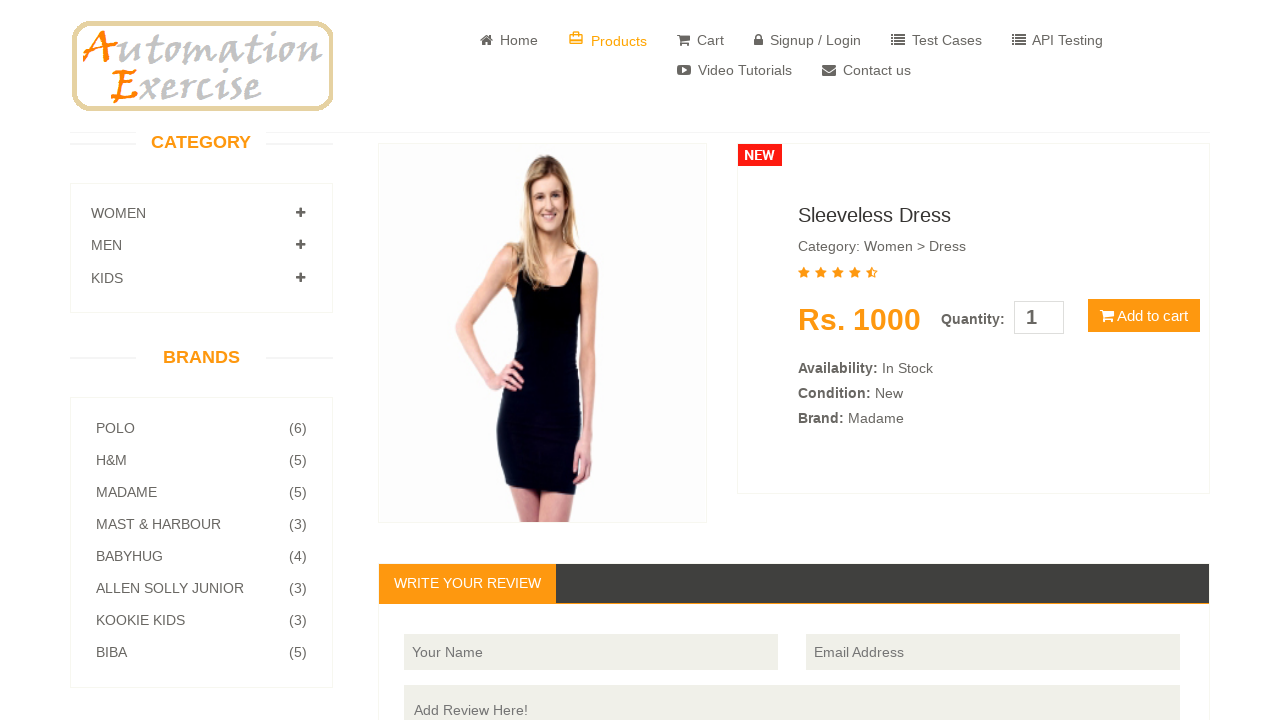